Tests the flight booking flow on BlazeDemo by selecting origin and destination cities, finding flights, selecting a flight, and filling in passenger information on the reservation form.

Starting URL: https://blazedemo.com/

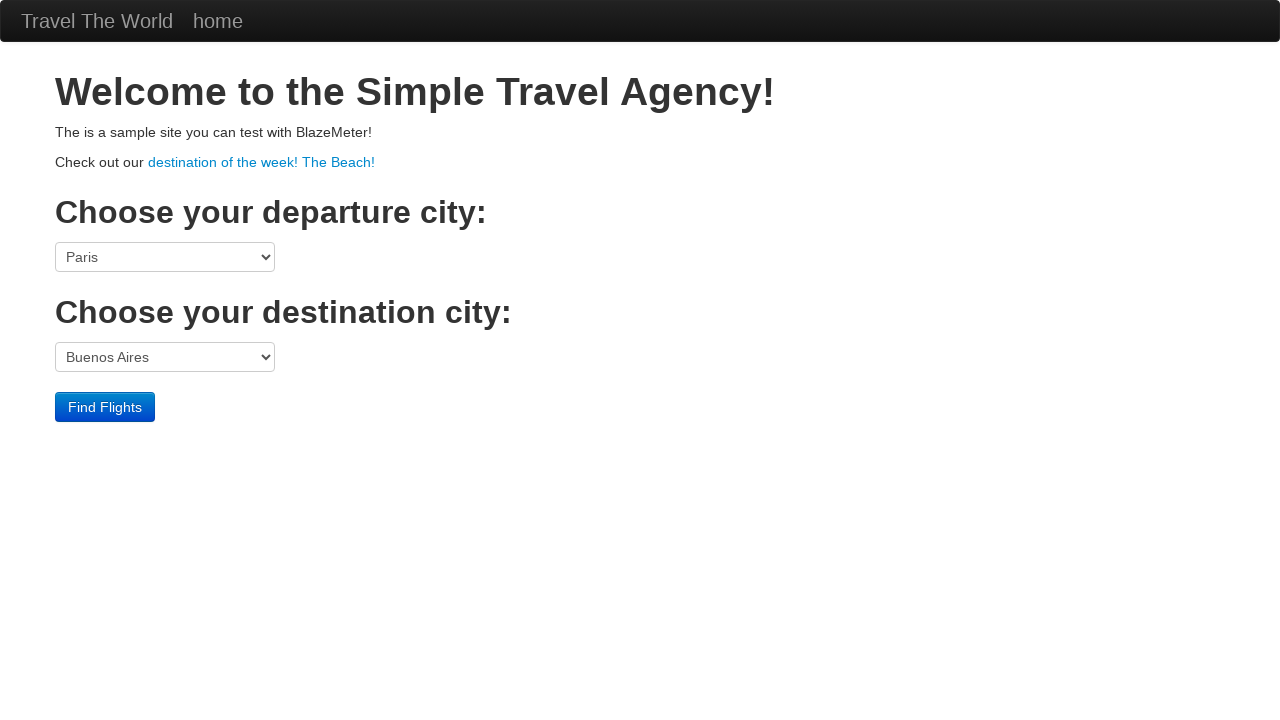

Clicked origin city dropdown at (165, 257) on select[name='fromPort']
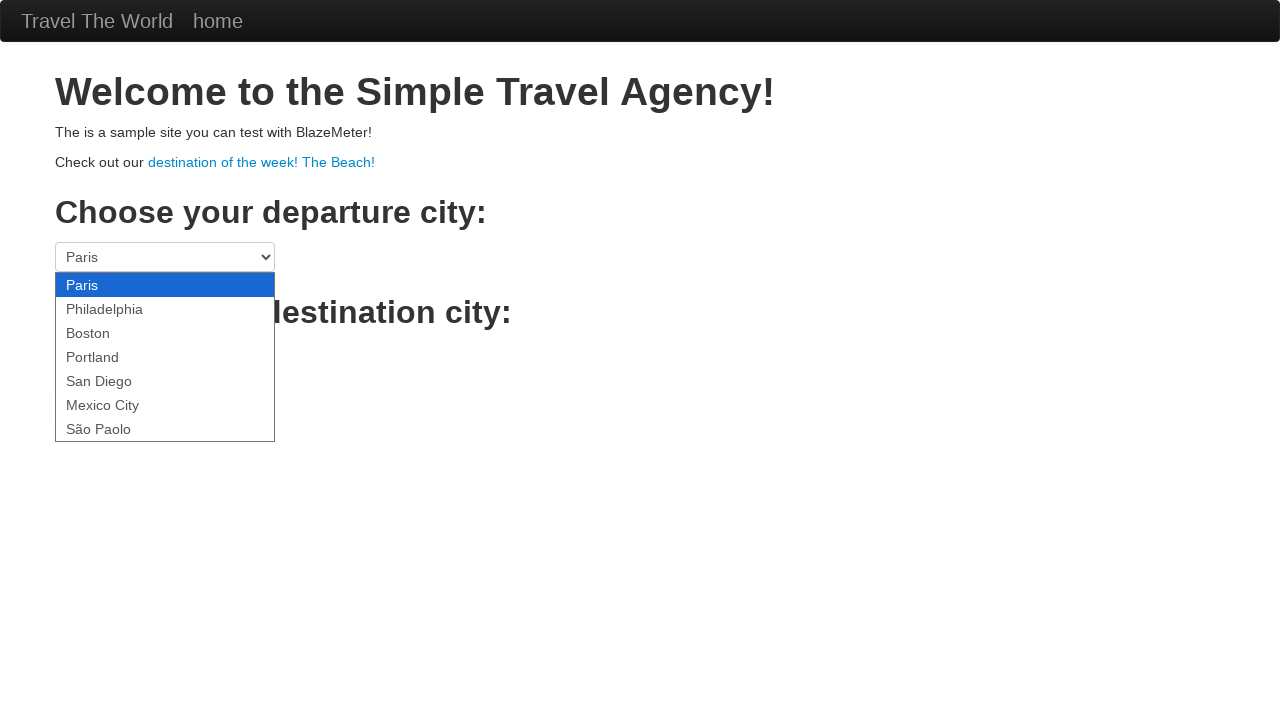

Selected São Paolo as origin city on select[name='fromPort']
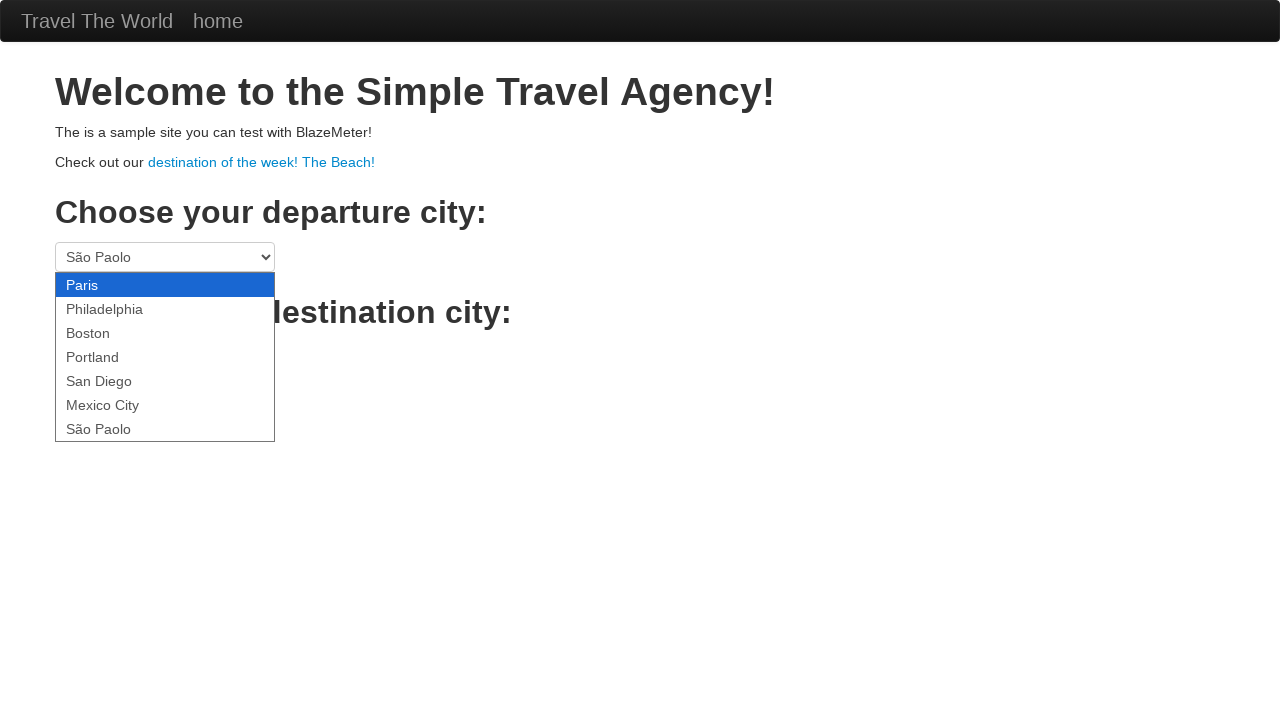

Clicked destination city dropdown at (165, 357) on select[name='toPort']
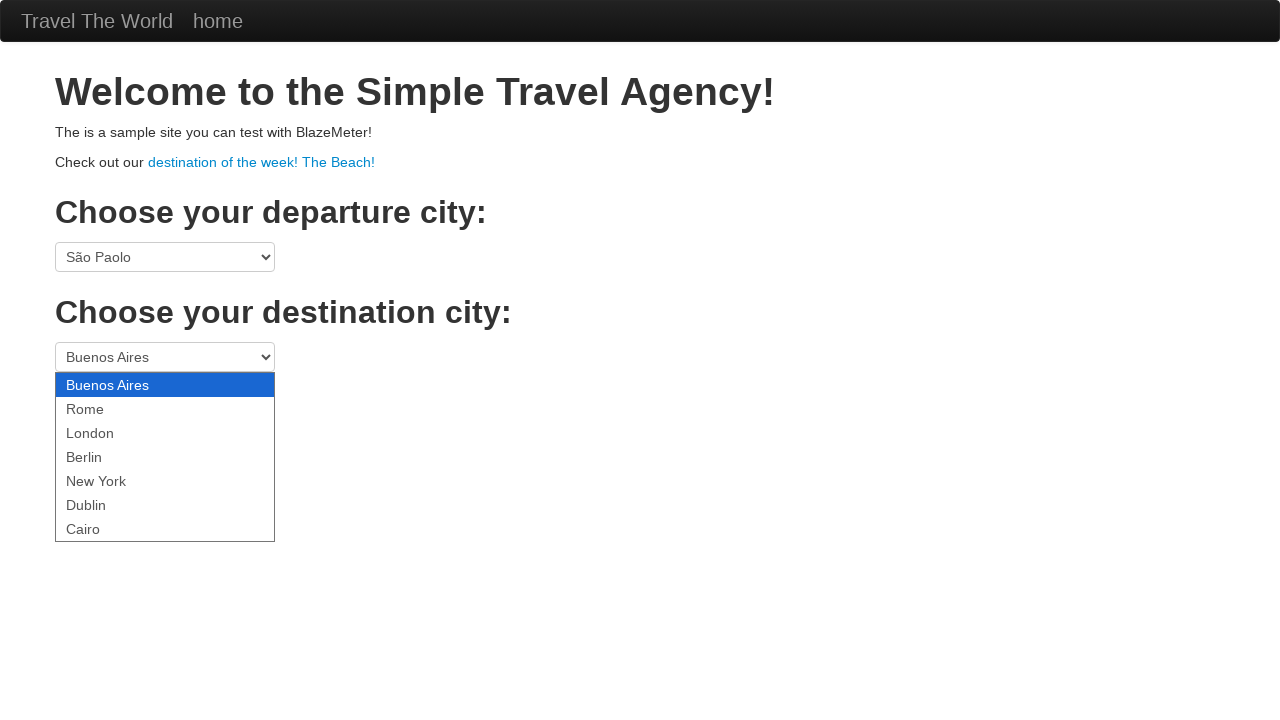

Selected Cairo as destination city on select[name='toPort']
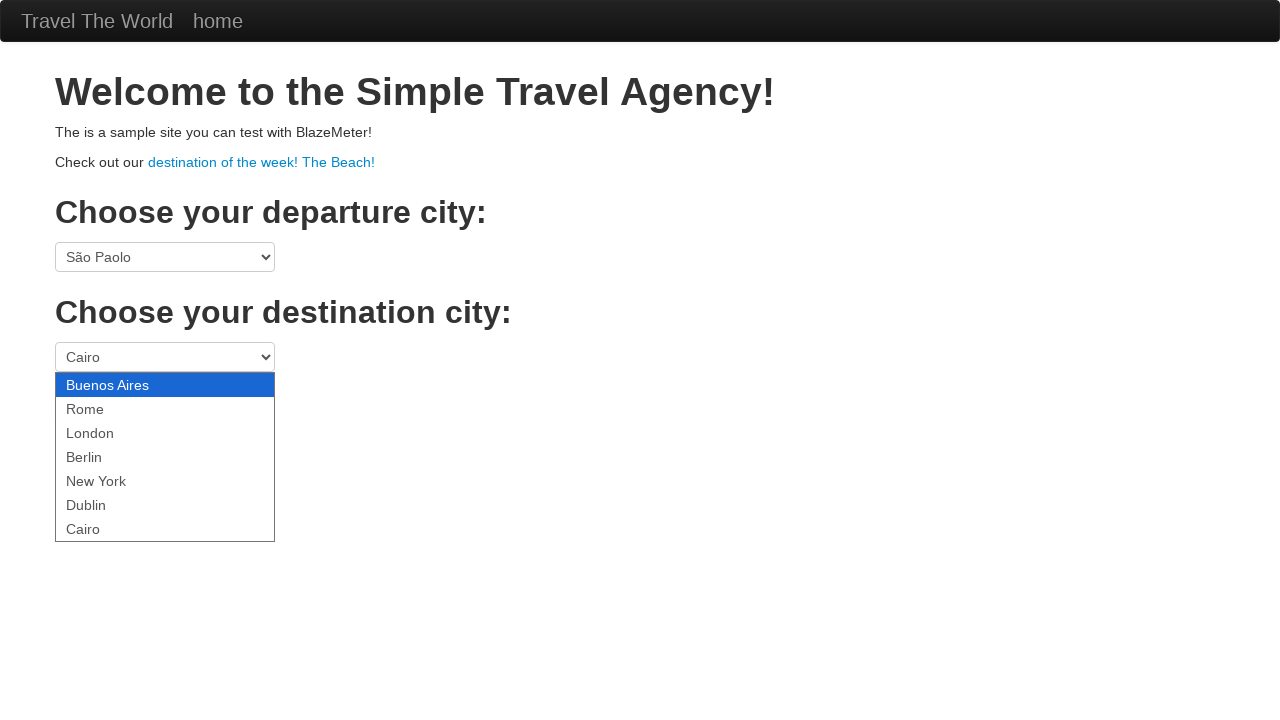

Clicked 'Find Flights' button at (105, 407) on input.btn.btn-primary
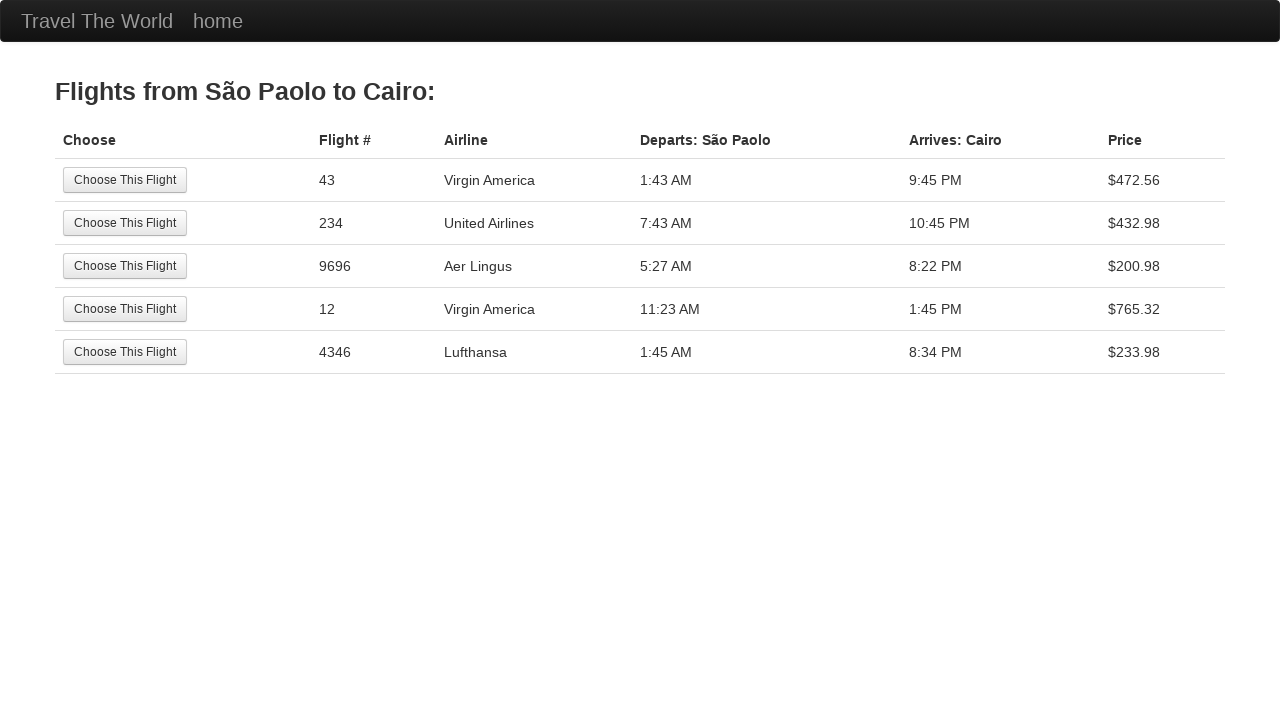

Flights page loaded and header visible
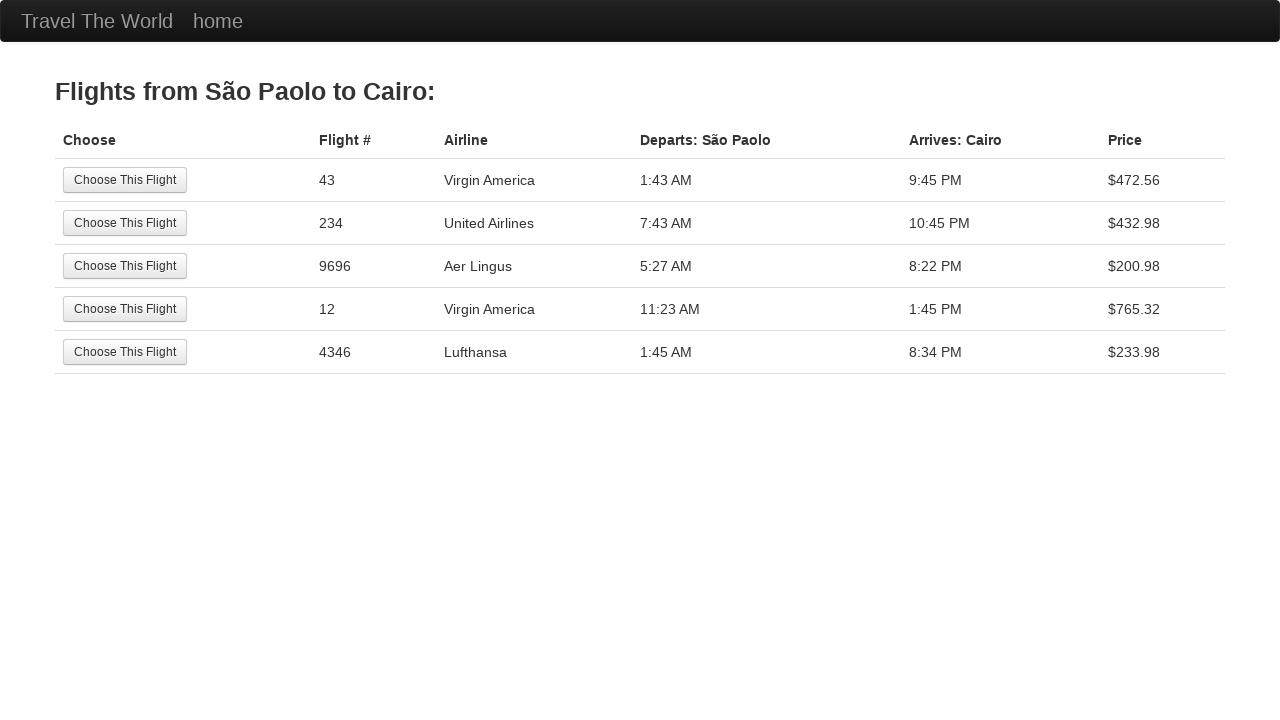

Selected the second flight option at (125, 223) on tr:nth-child(2) .btn
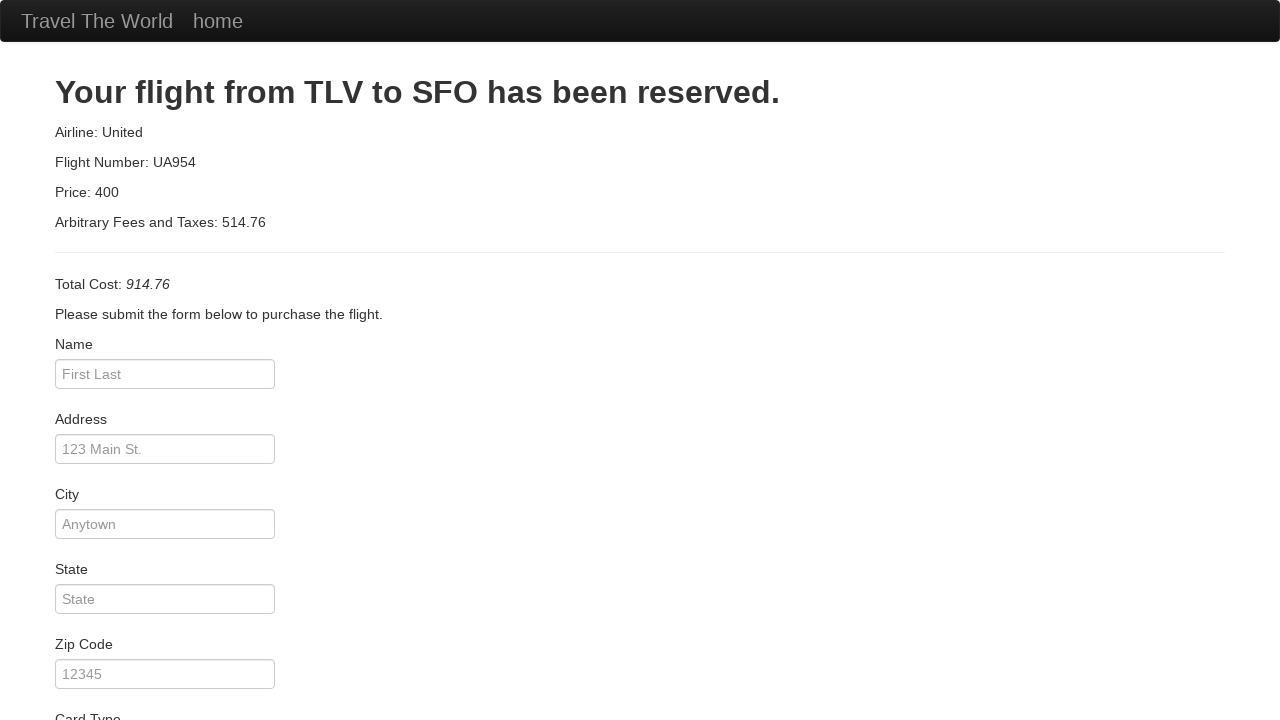

Reservation page loaded and heading visible
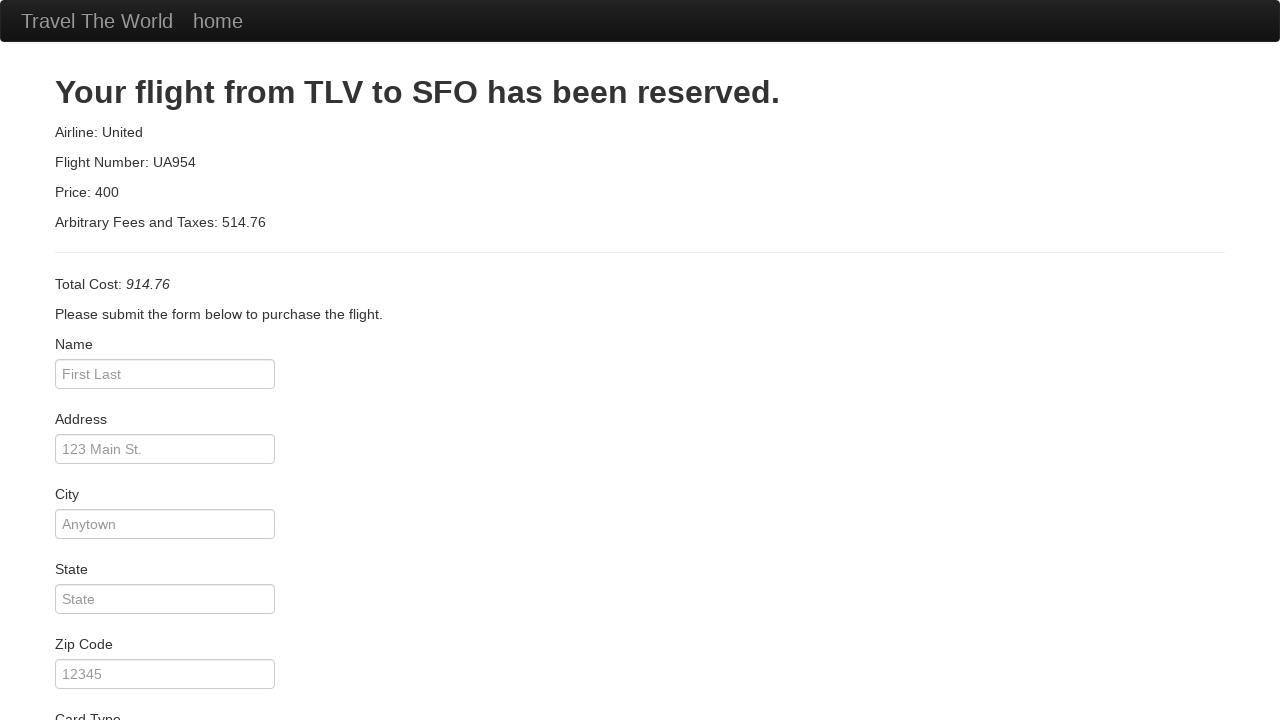

Filled in passenger name 'Bárbara Rodrigues' on input[name='inputName']
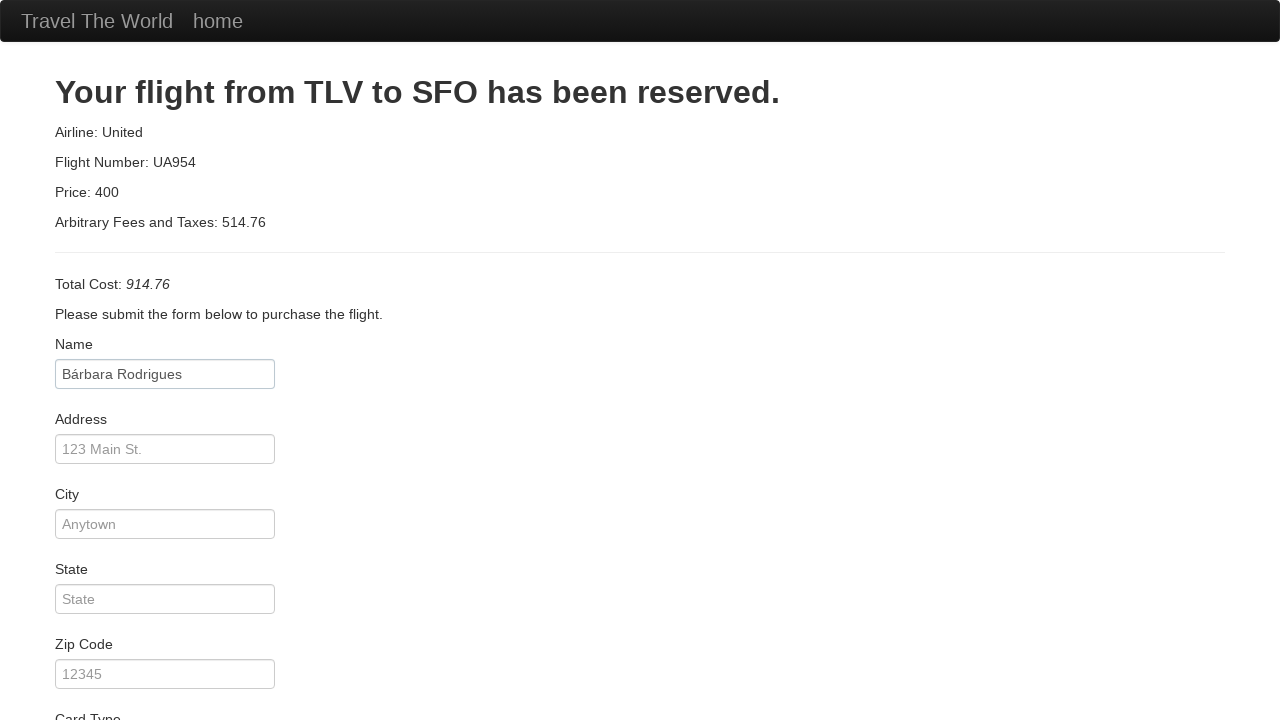

Filled in passenger address 'Rua dos Caracois, 123' on input[name='address']
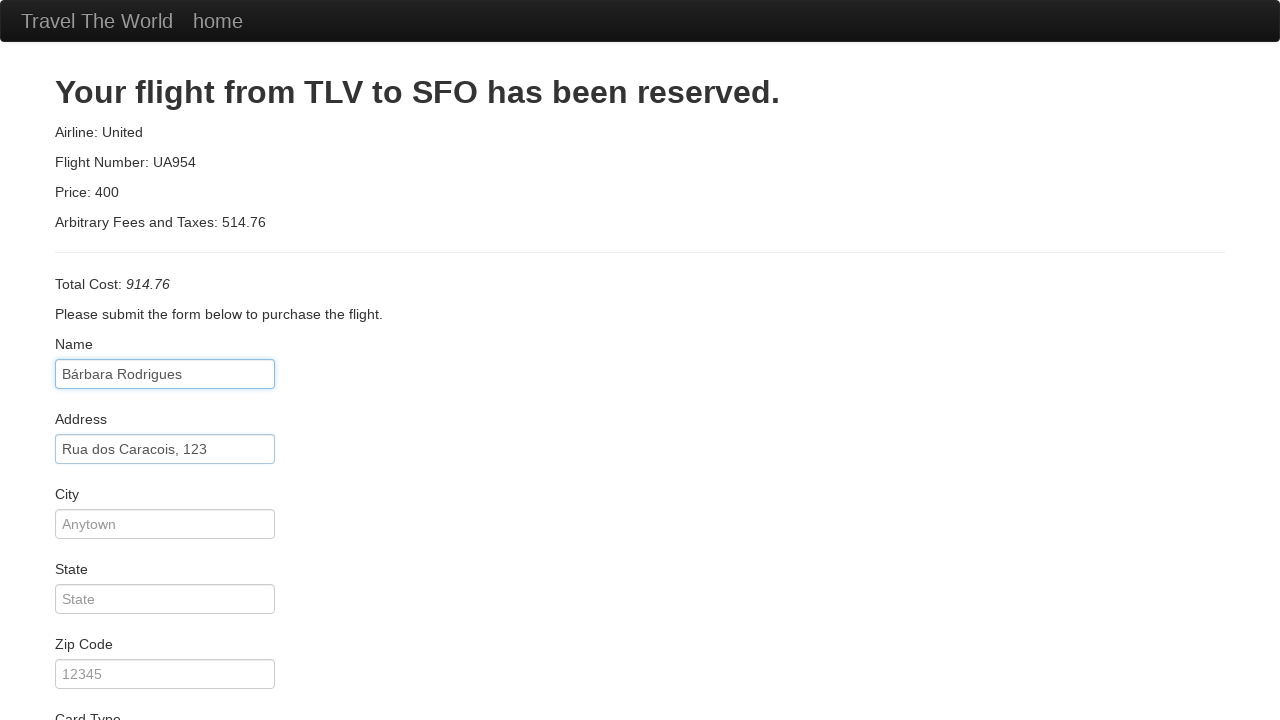

Filled in city 'Caracol' on input[name='city']
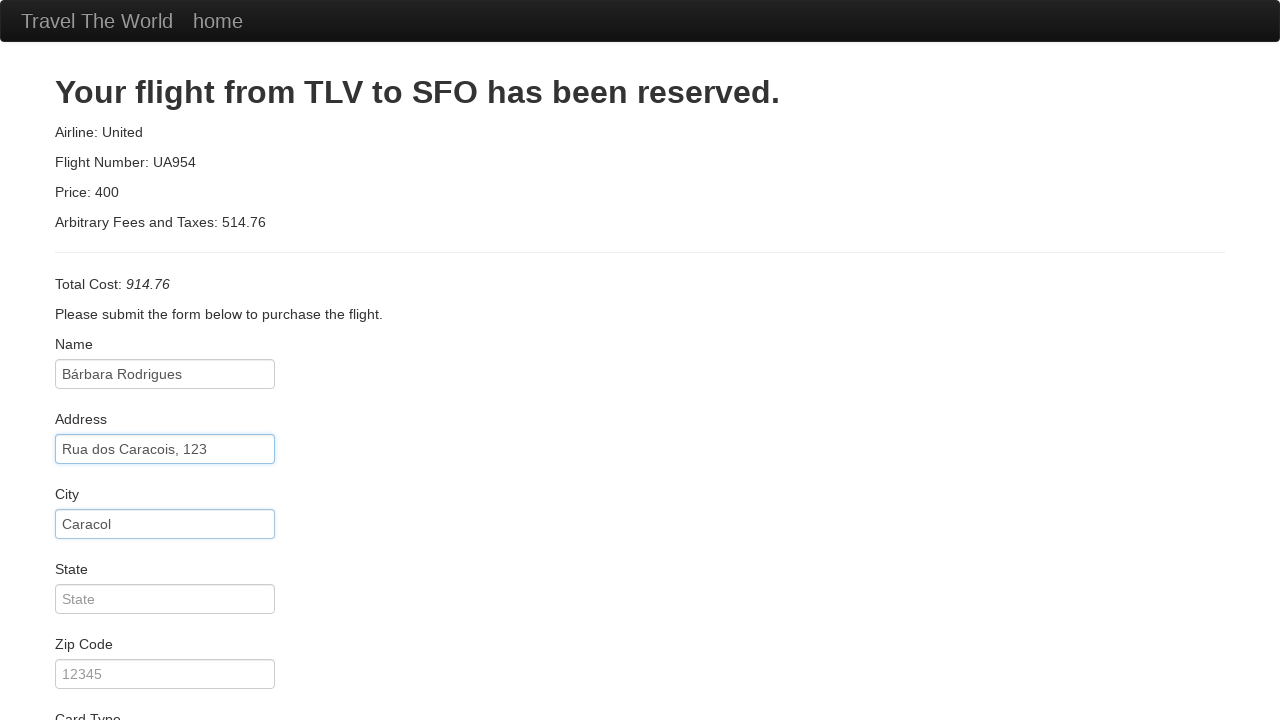

Filled in state 'MG' on input[name='state']
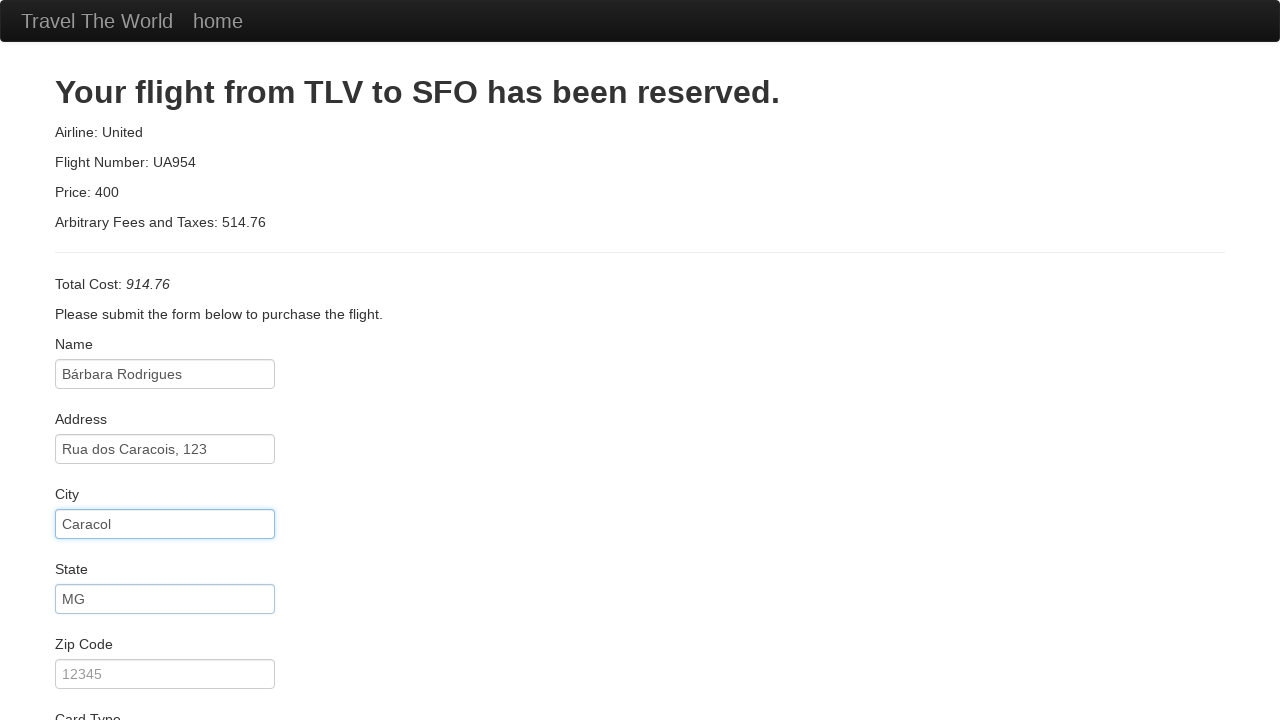

Filled in zip code '54321' on input[name='zipCode']
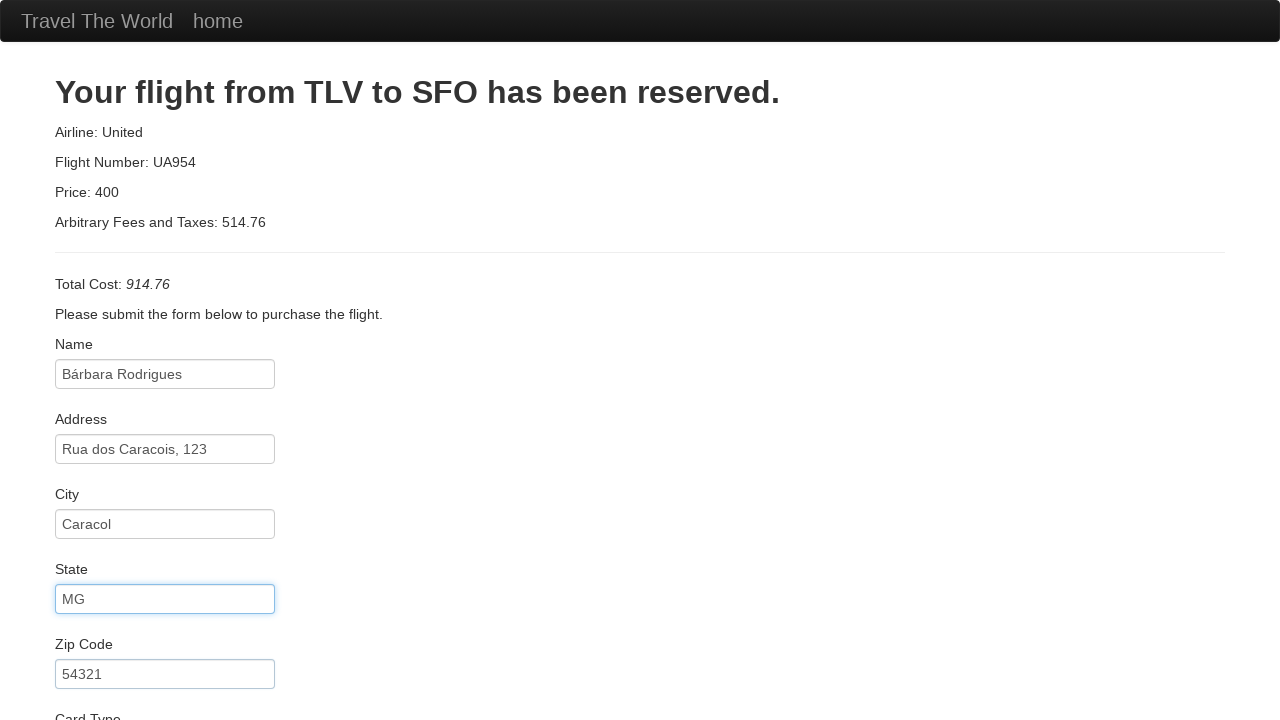

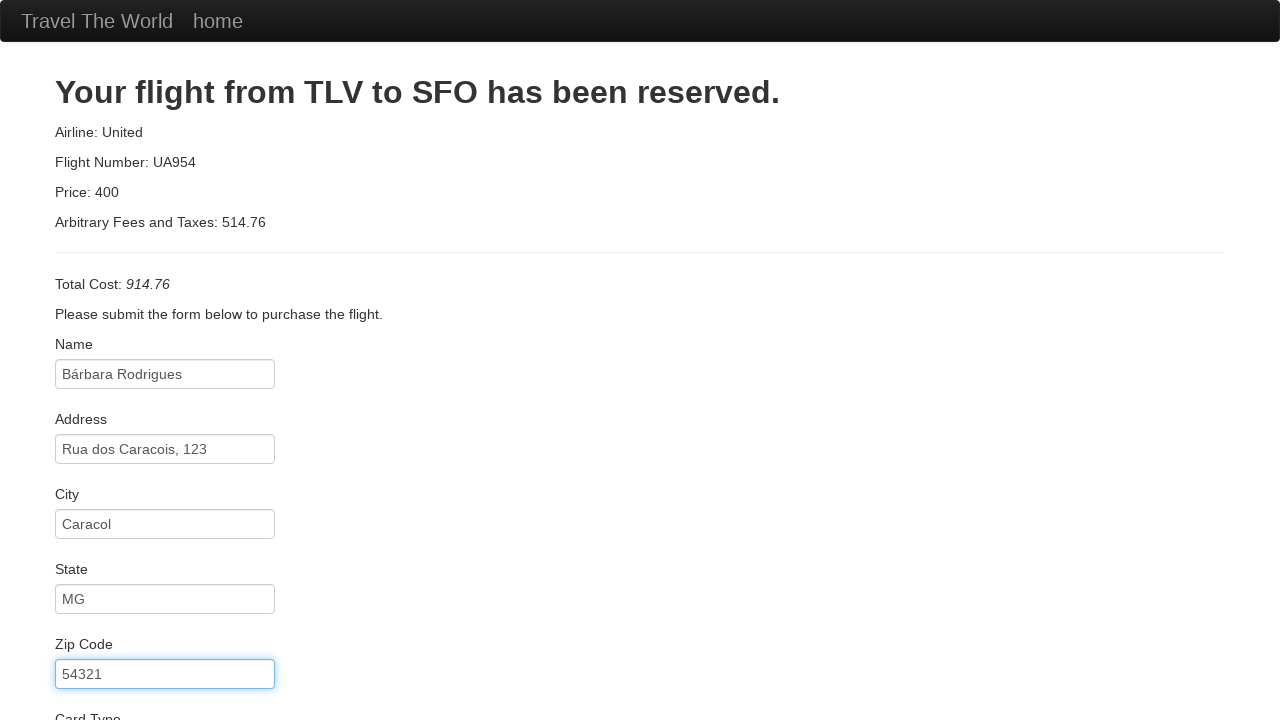